Opens the Web Tables section from the elements menu.

Starting URL: https://demoqa.com/elements

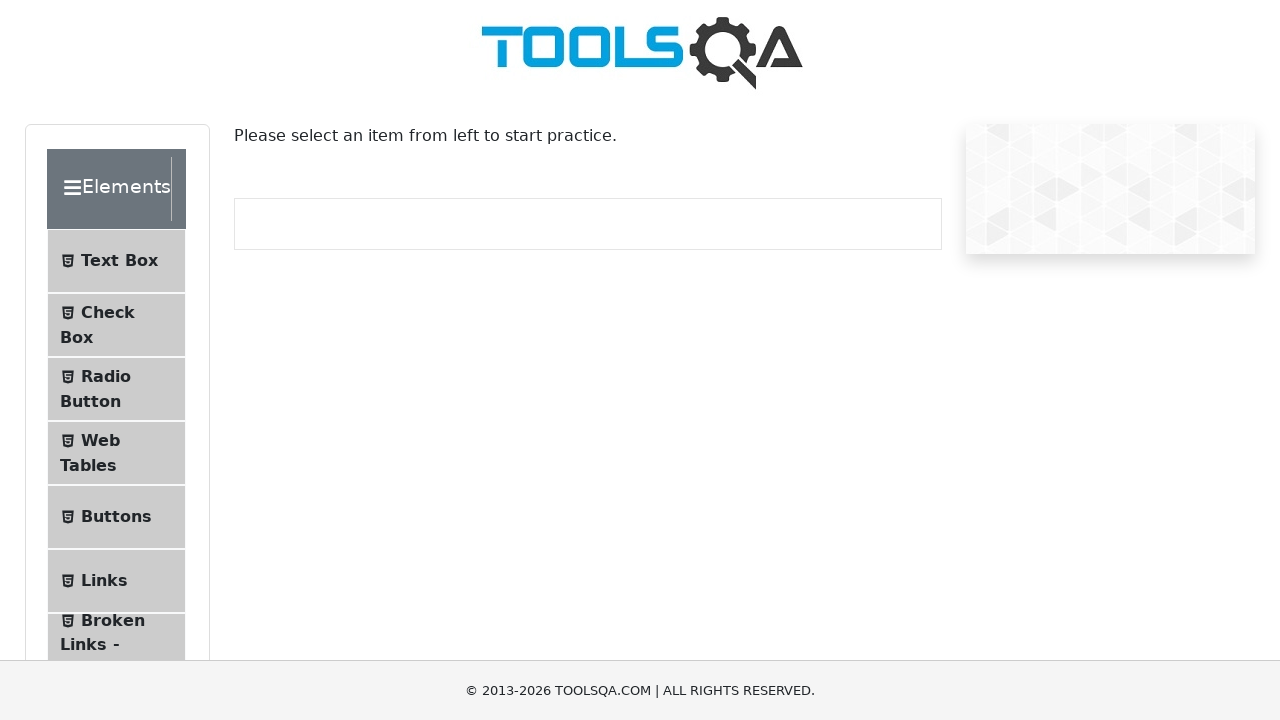

Clicked on Web Tables menu item to open Web Tables section at (100, 440) on internal:text="Web Tables"i
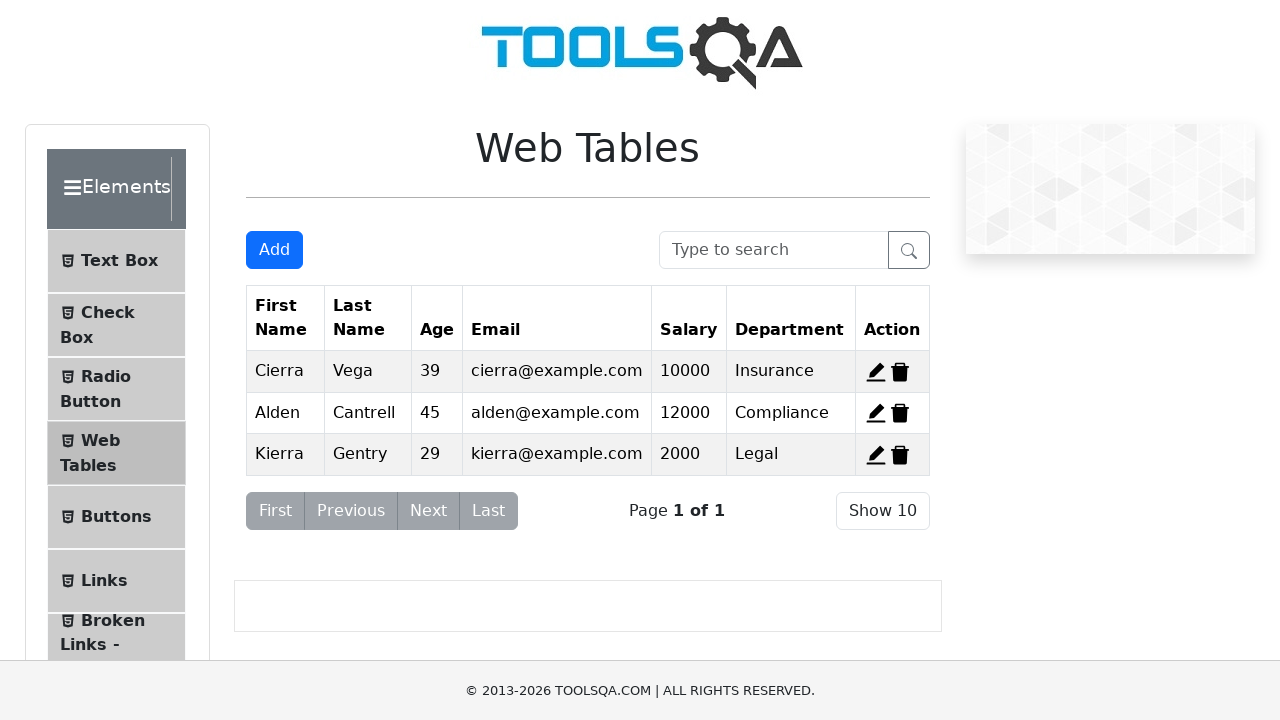

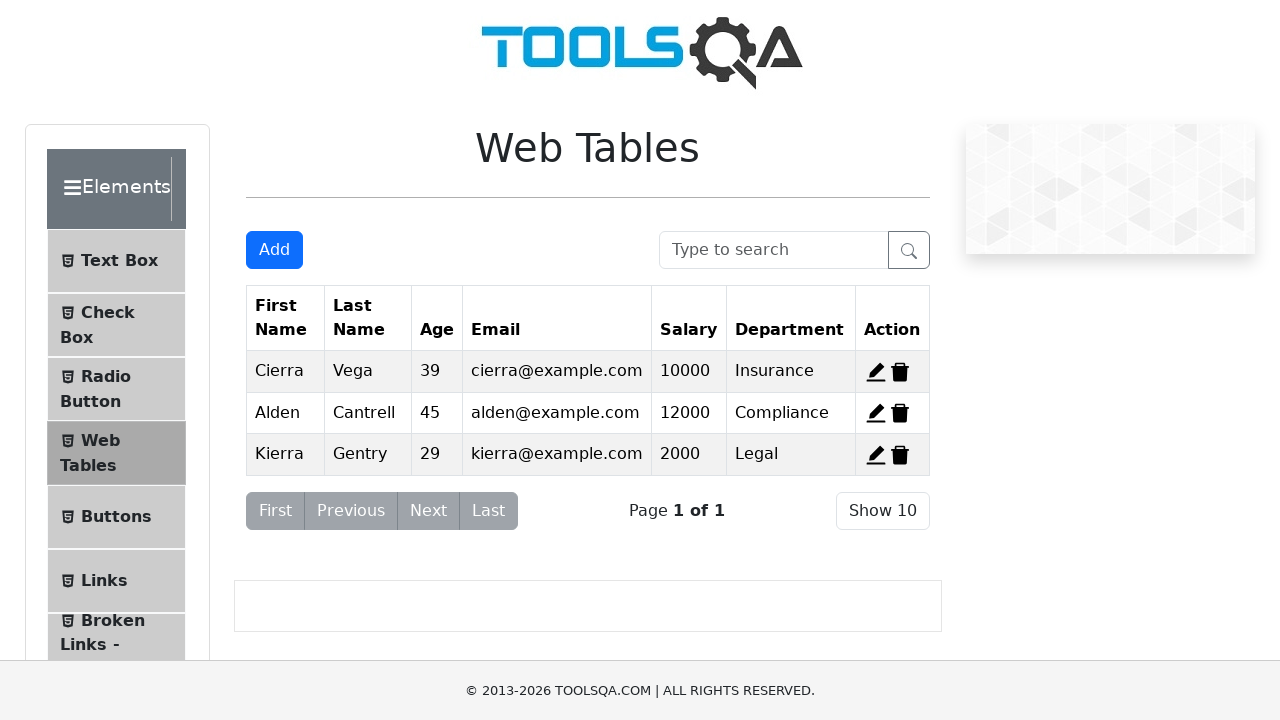